Tests the jQuery UI datepicker widget by clicking on the date input, navigating to the next month, and selecting a specific date (15th).

Starting URL: https://jqueryui.com/datepicker/

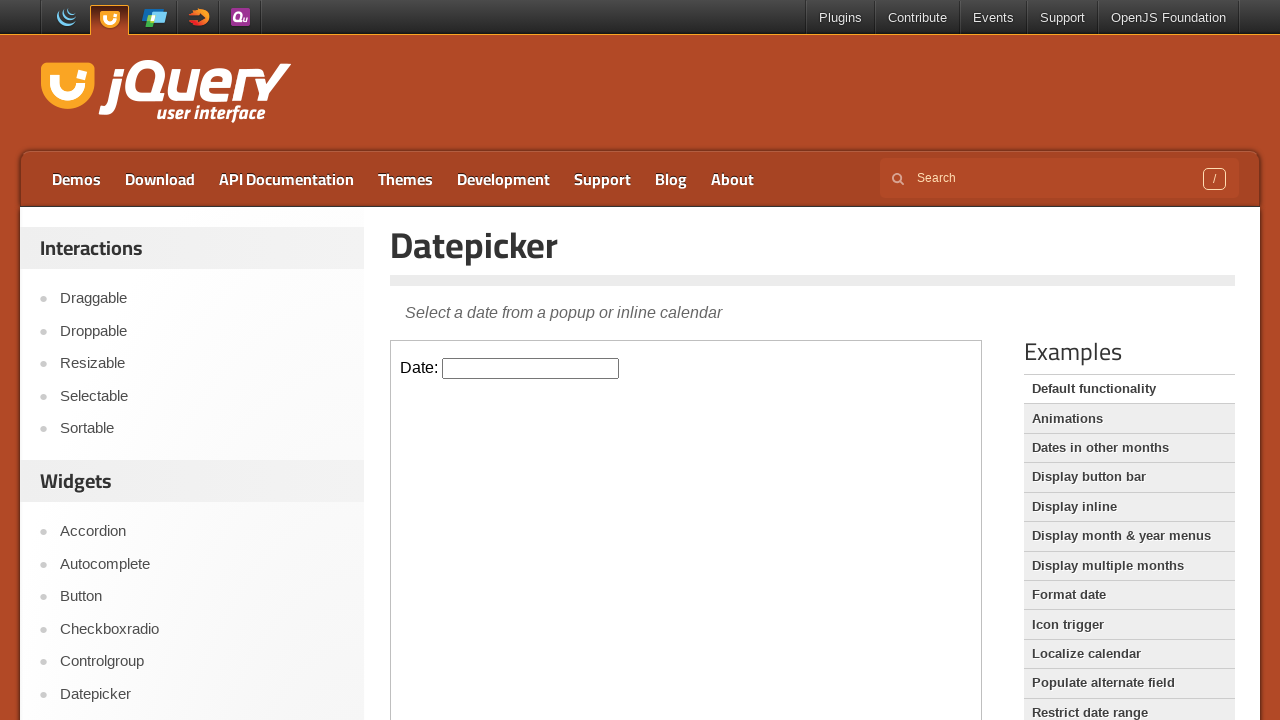

Located the demo iframe containing the datepicker widget
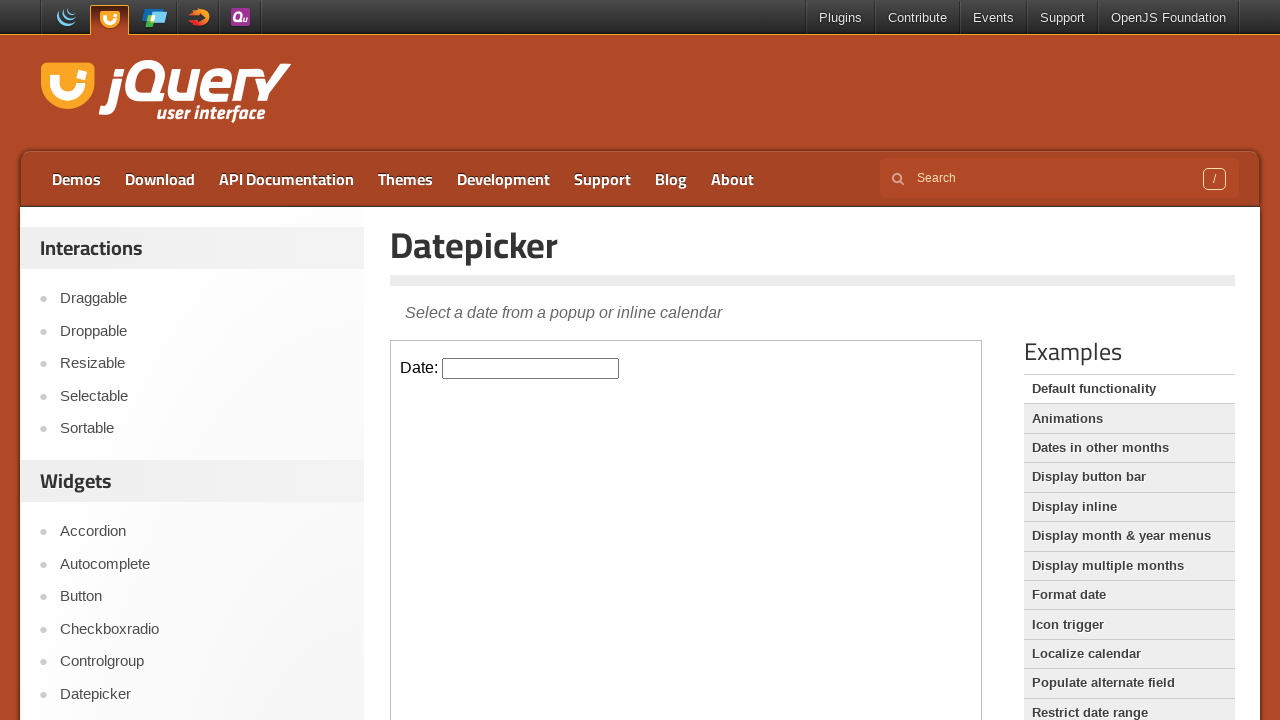

Clicked on the datepicker input field to open the calendar at (531, 368) on [class="demo-frame"] >> internal:control=enter-frame >> #datepicker
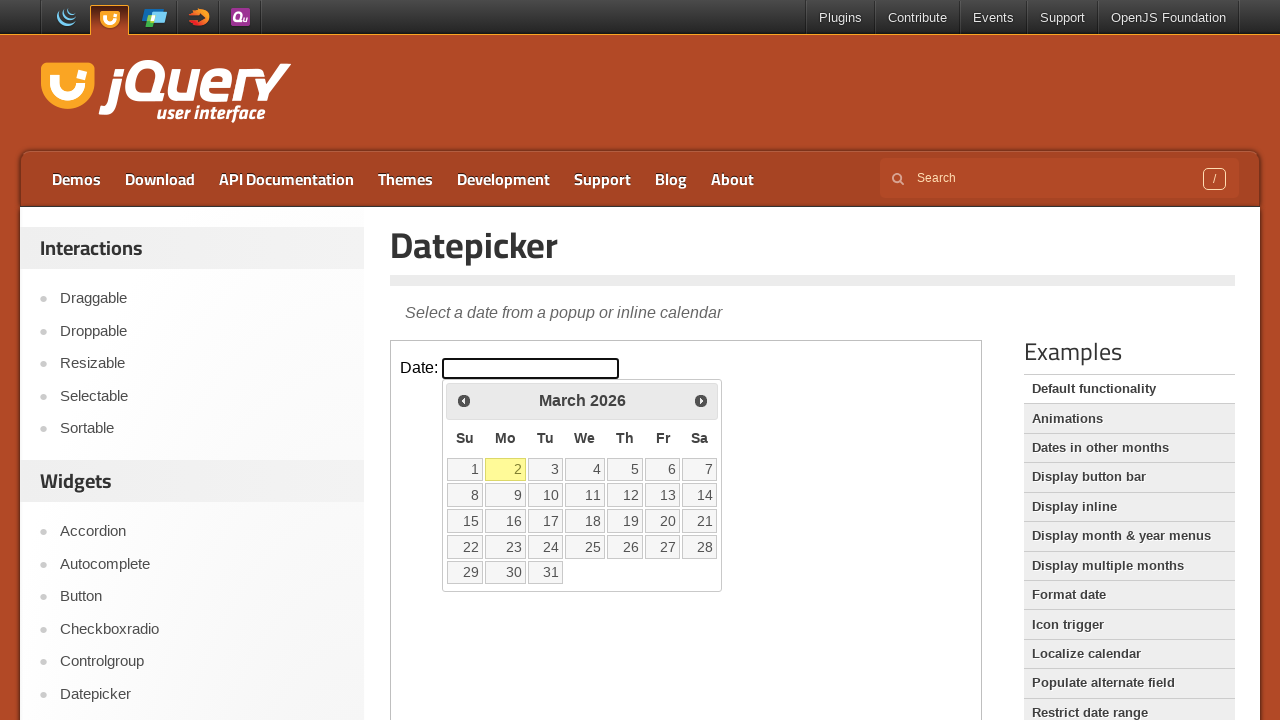

Clicked the next month button to navigate forward at (701, 400) on [class="demo-frame"] >> internal:control=enter-frame >> .ui-datepicker-next
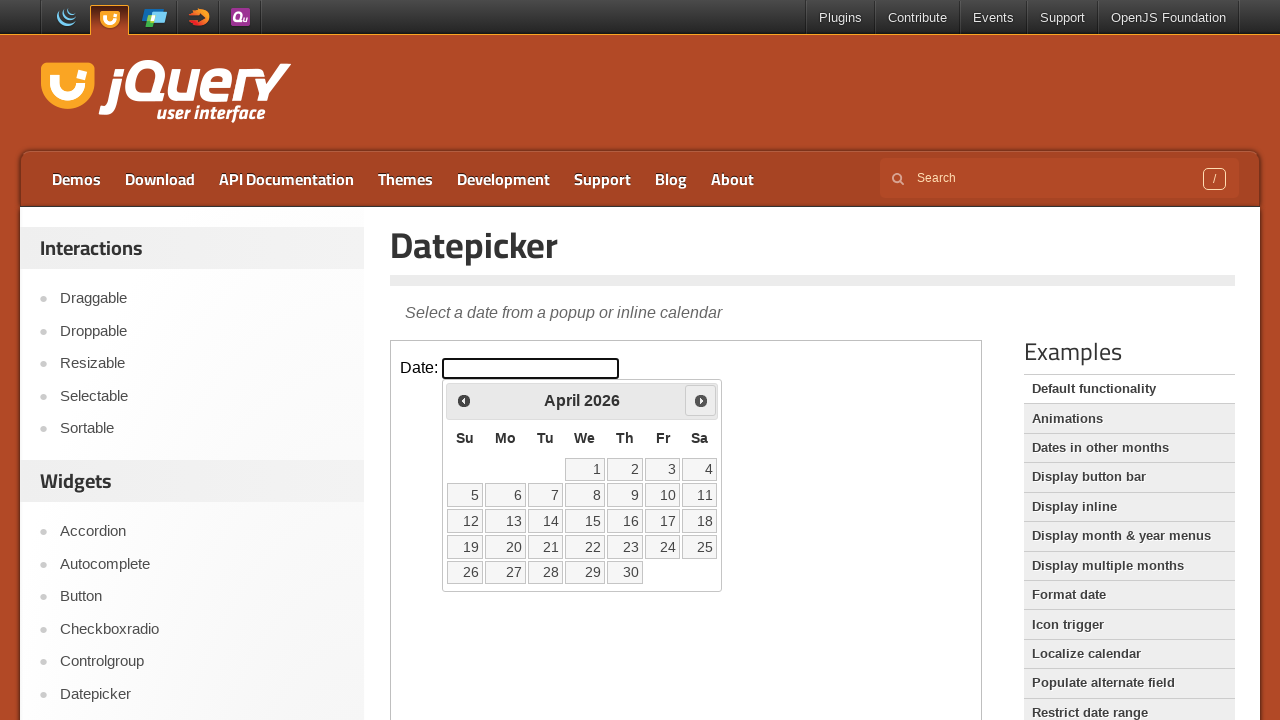

Selected the 15th day from the calendar at (585, 521) on [class="demo-frame"] >> internal:control=enter-frame >> text=15
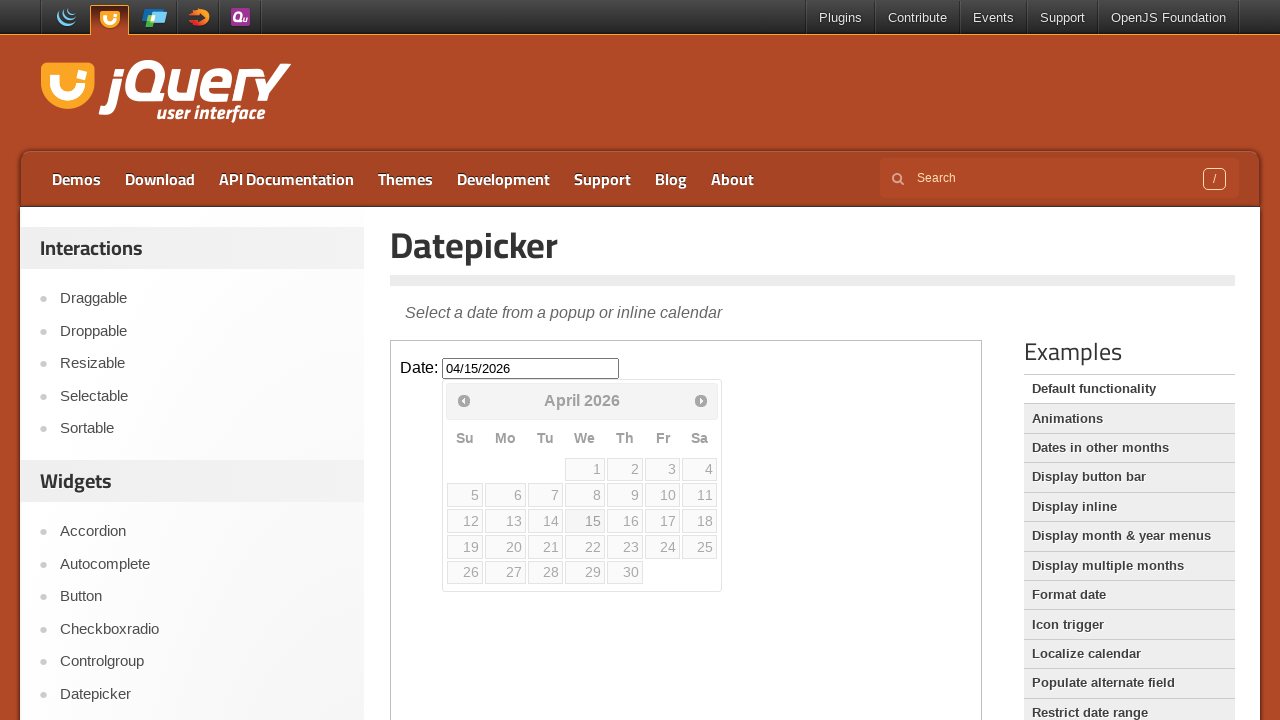

Waited for the date selection to be applied
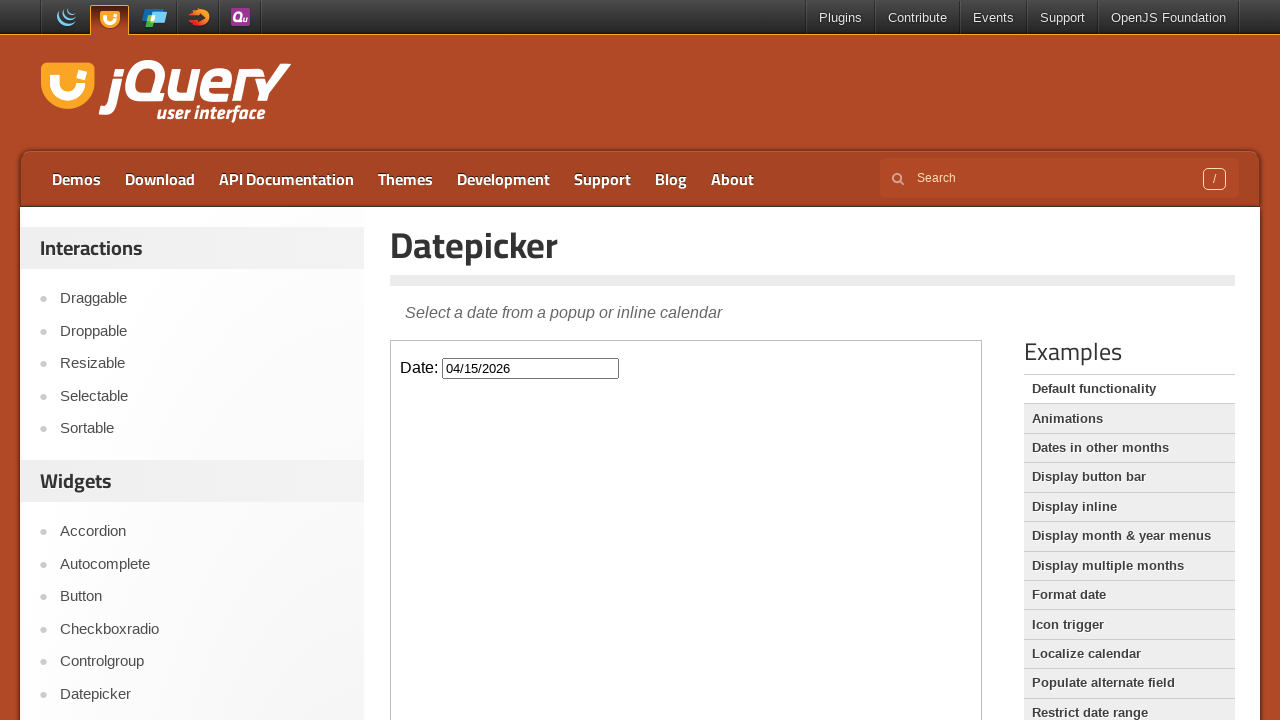

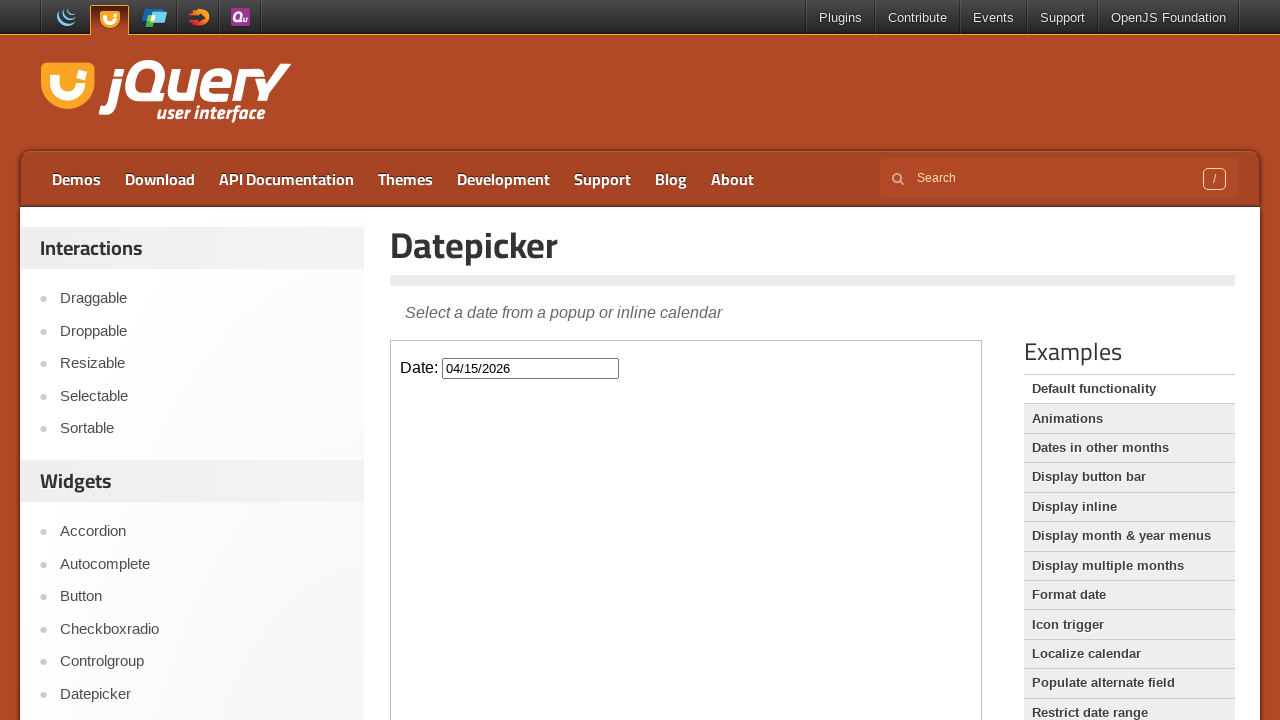